Tests iframe and alert handling by switching to an iframe, clicking a button to trigger an alert, and accepting the alert

Starting URL: https://www.w3schools.com/jsref/tryit.asp?filename=tryjsref_alert

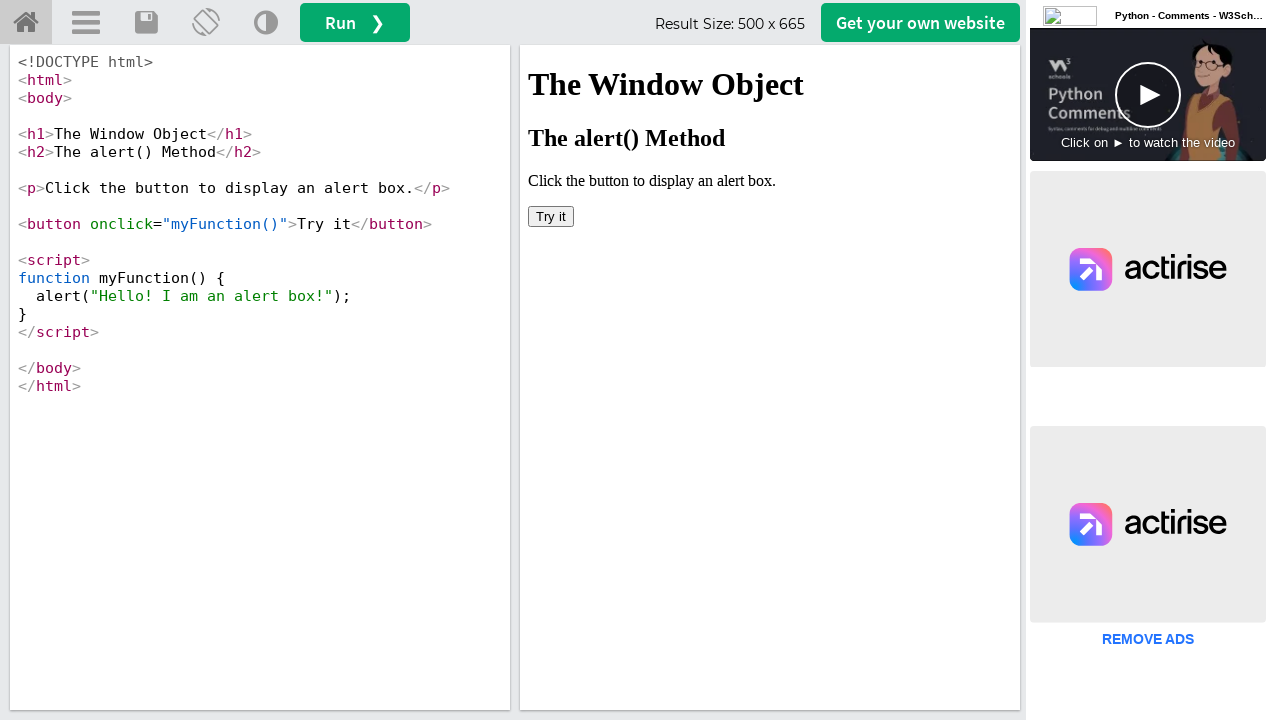

Located iframe with ID 'iframeResult'
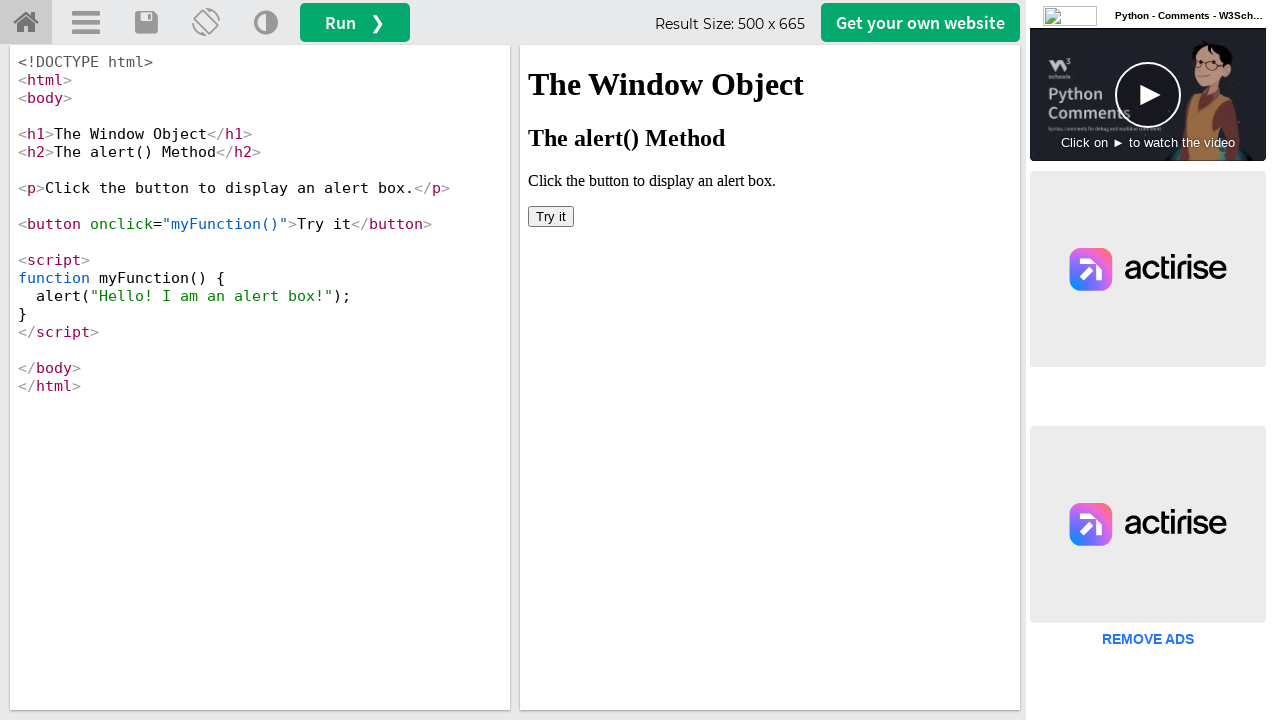

Clicked button inside iframe to trigger alert at (551, 216) on #iframeResult >> internal:control=enter-frame >> xpath=/html/body/button
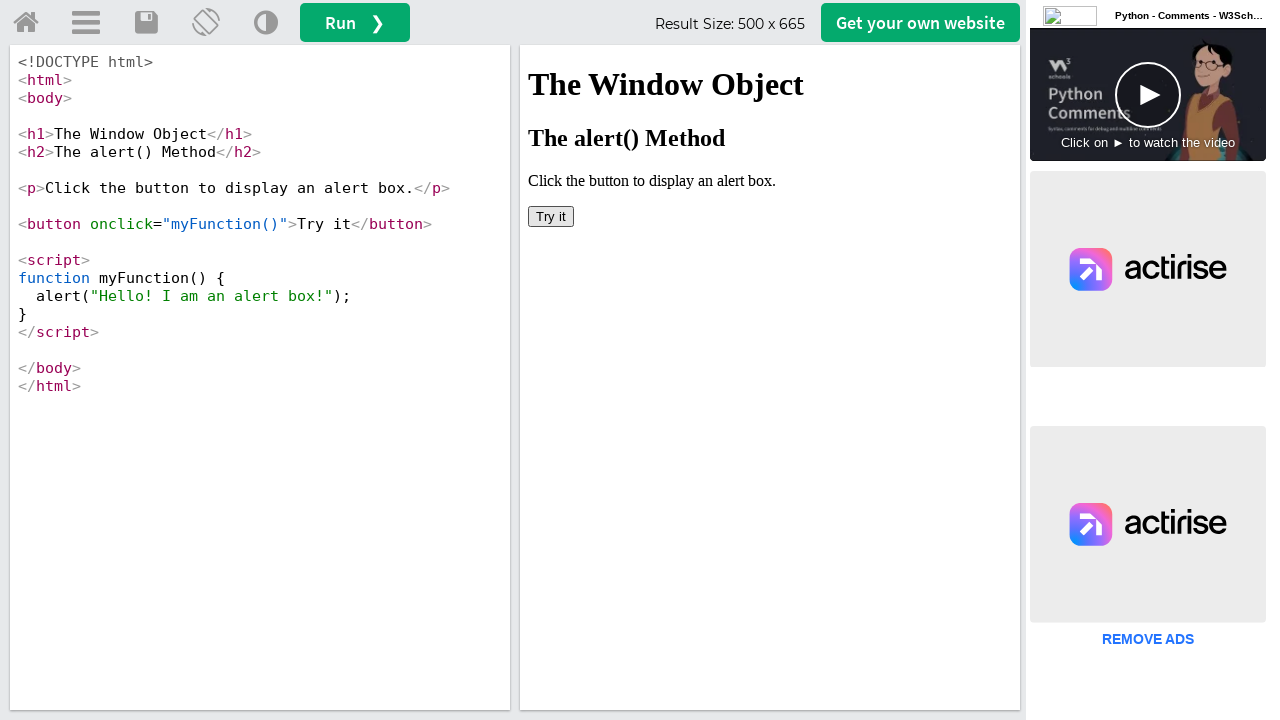

Set up alert dialog handler to accept alerts
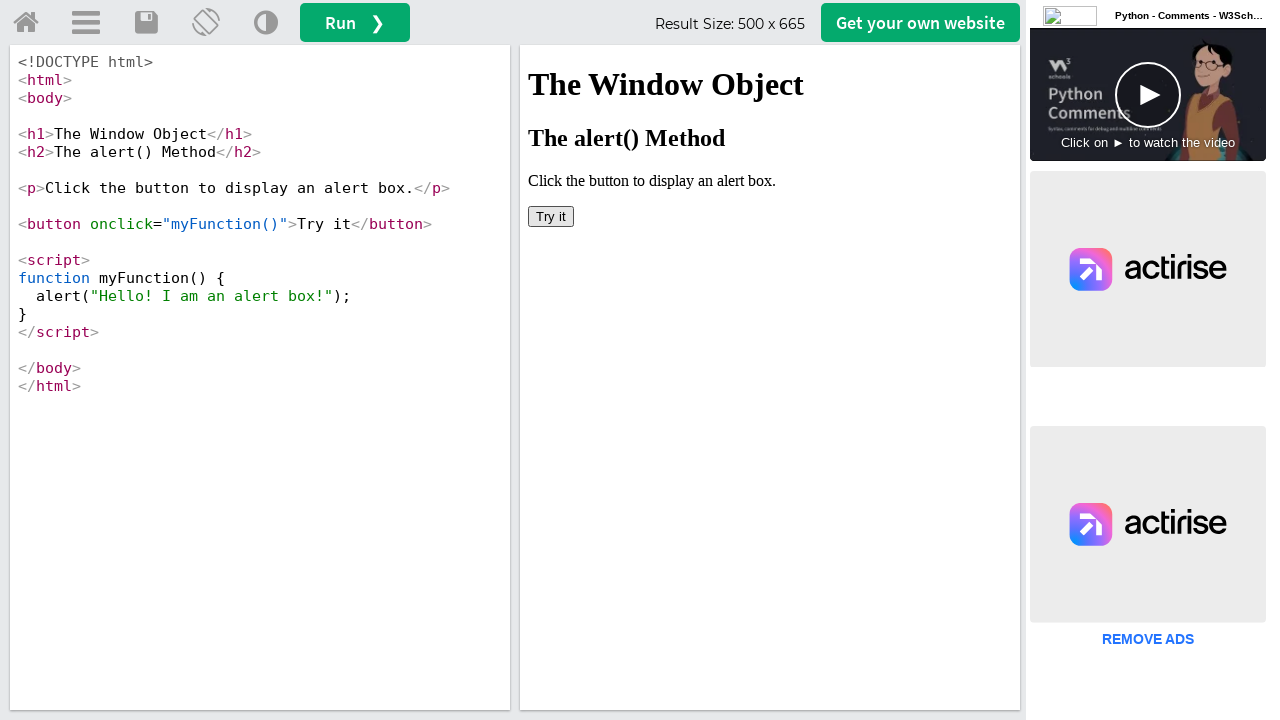

Retrieved page title: 'W3Schools Tryit Editor'
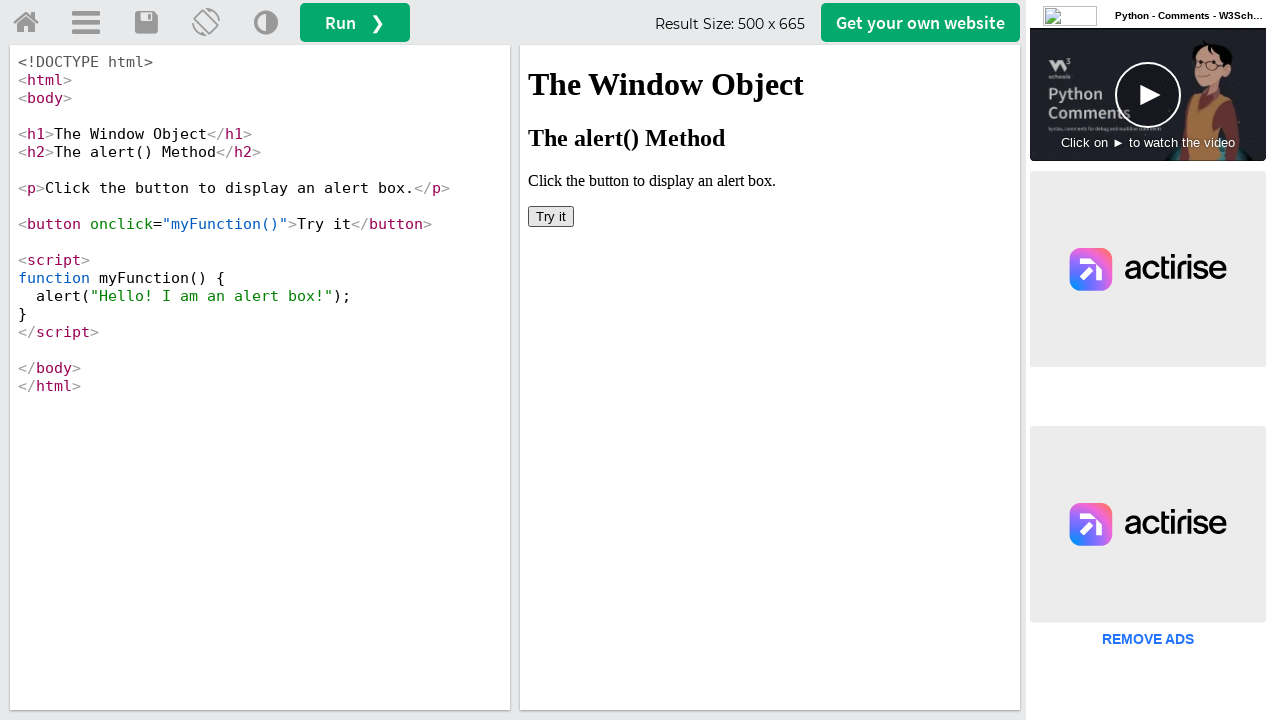

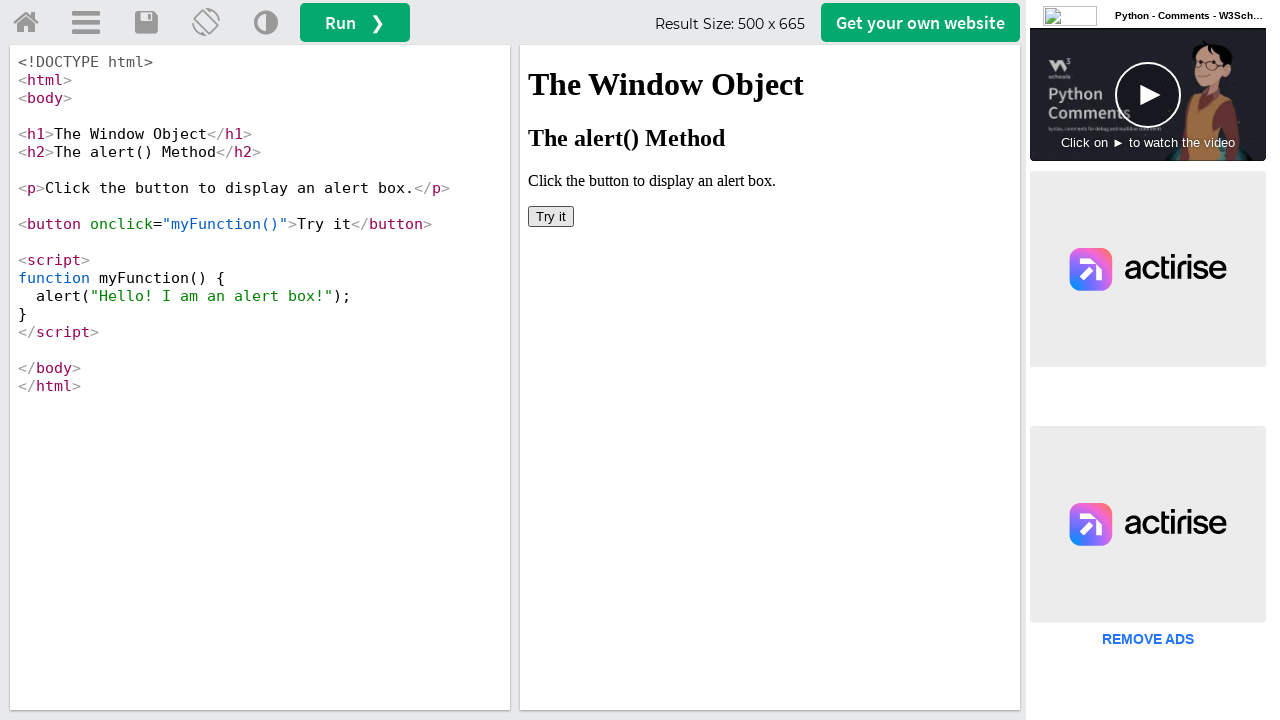